Tests basic UI interactions on an automation practice page including clicking radio buttons, typing in a text field, clearing the field, and toggling hide/show functionality on a textbox.

Starting URL: https://rahulshettyacademy.com/AutomationPractice/

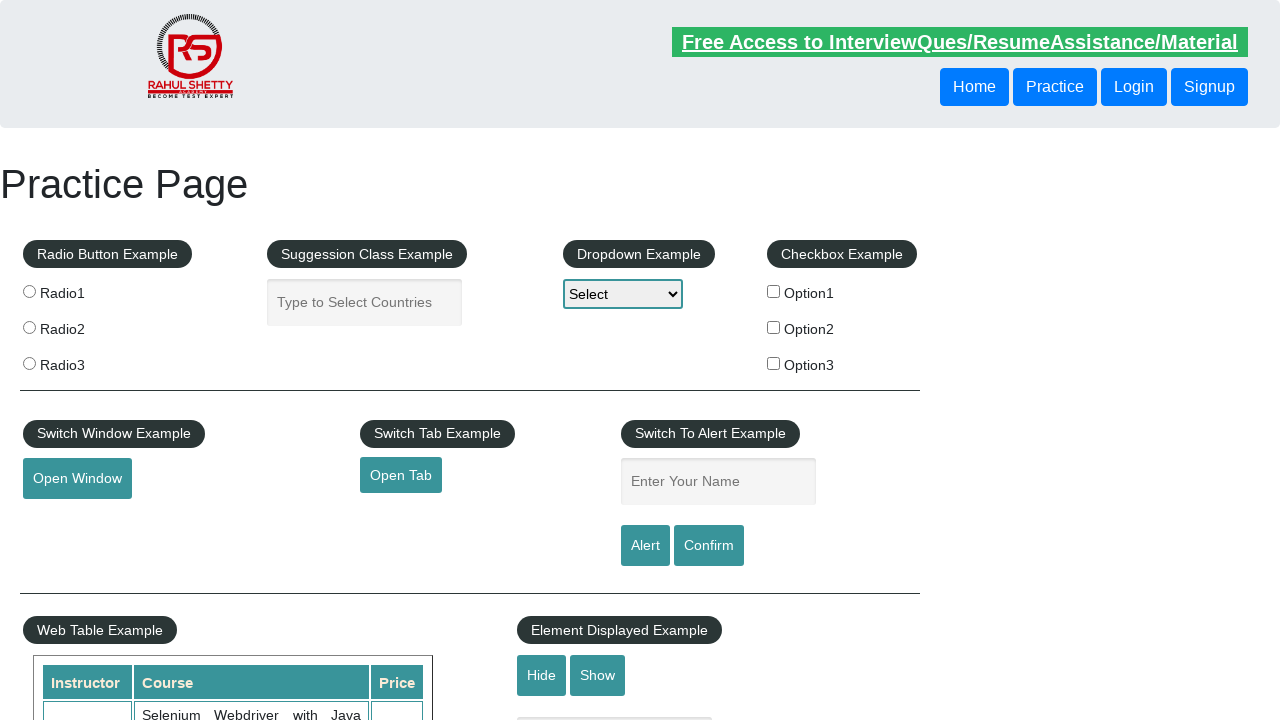

Clicked first radio button at (29, 291) on [for="radio1"] > .radioButton
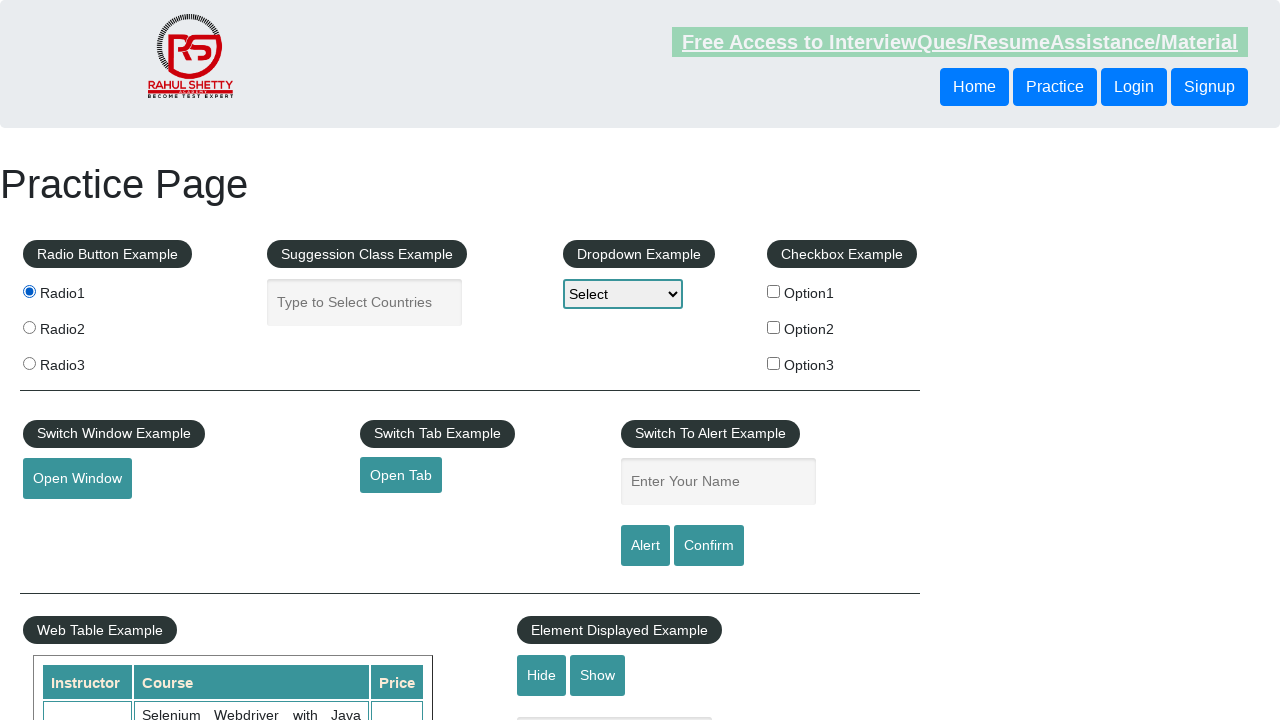

Clicked second radio button at (29, 327) on [for="radio2"] > .radioButton
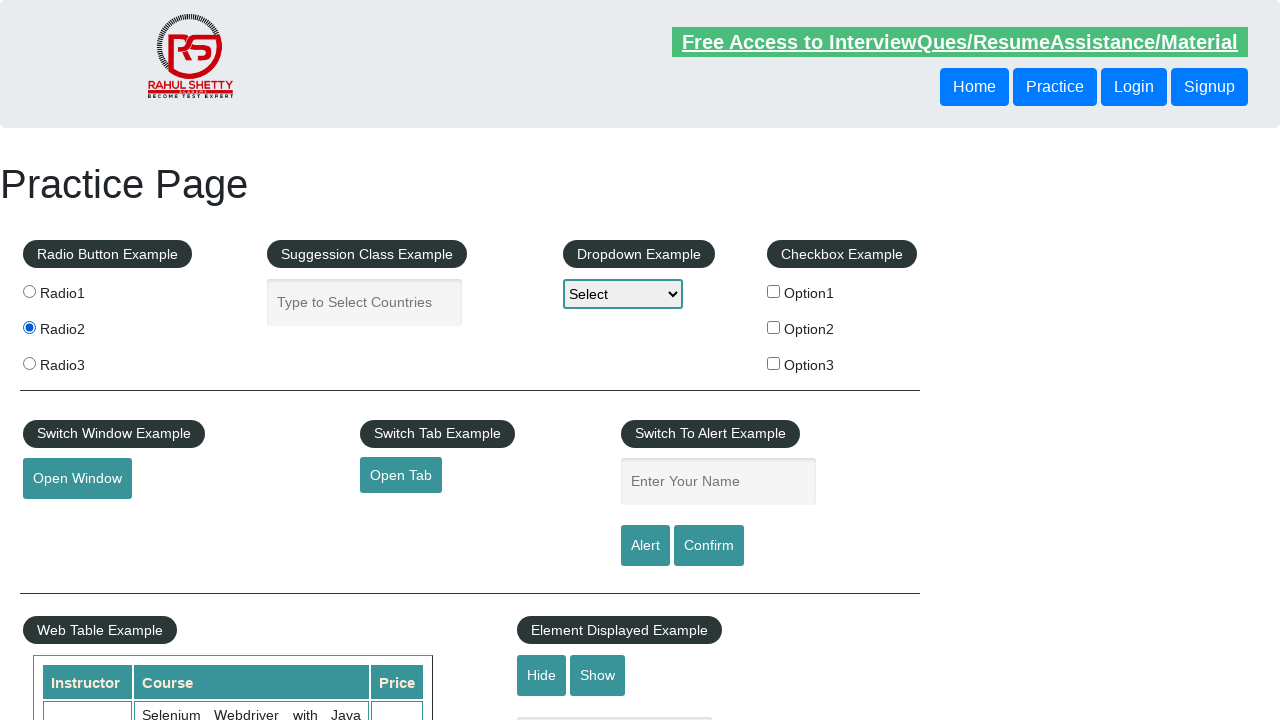

Typed 'abc' into name field on #name
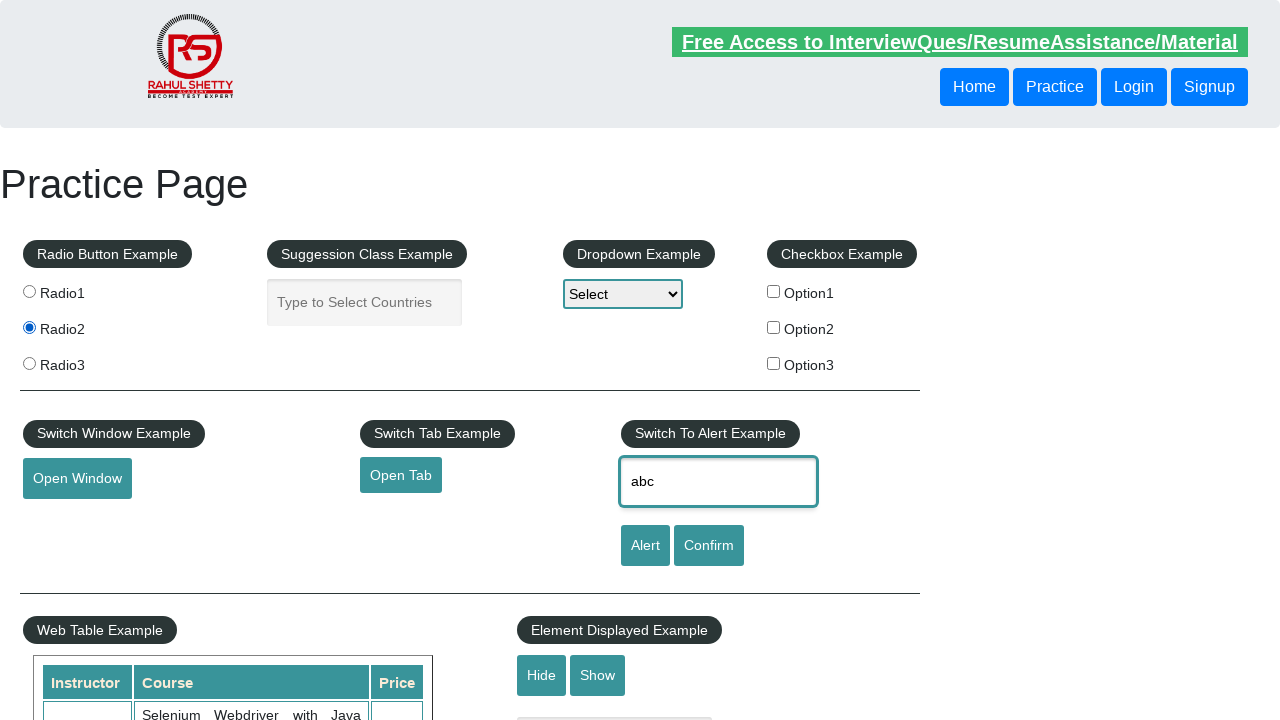

Cleared the name field on #name
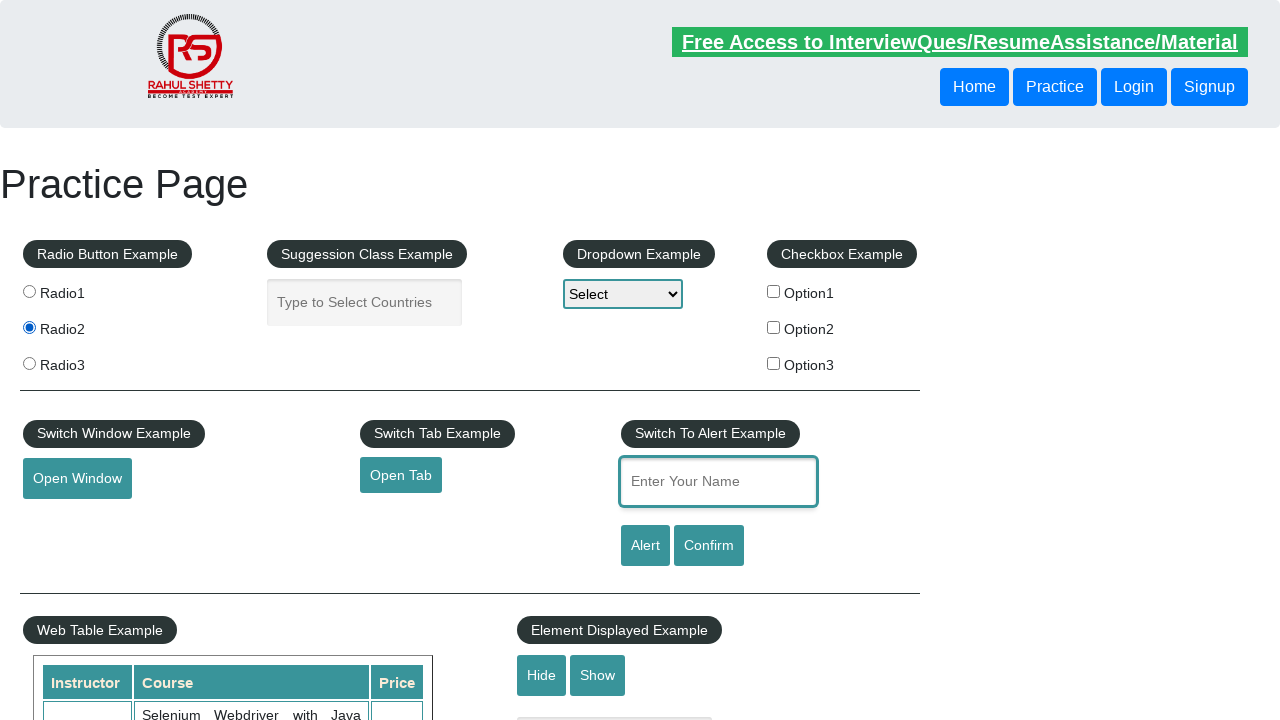

Clicked hide textbox button at (542, 675) on #hide-textbox
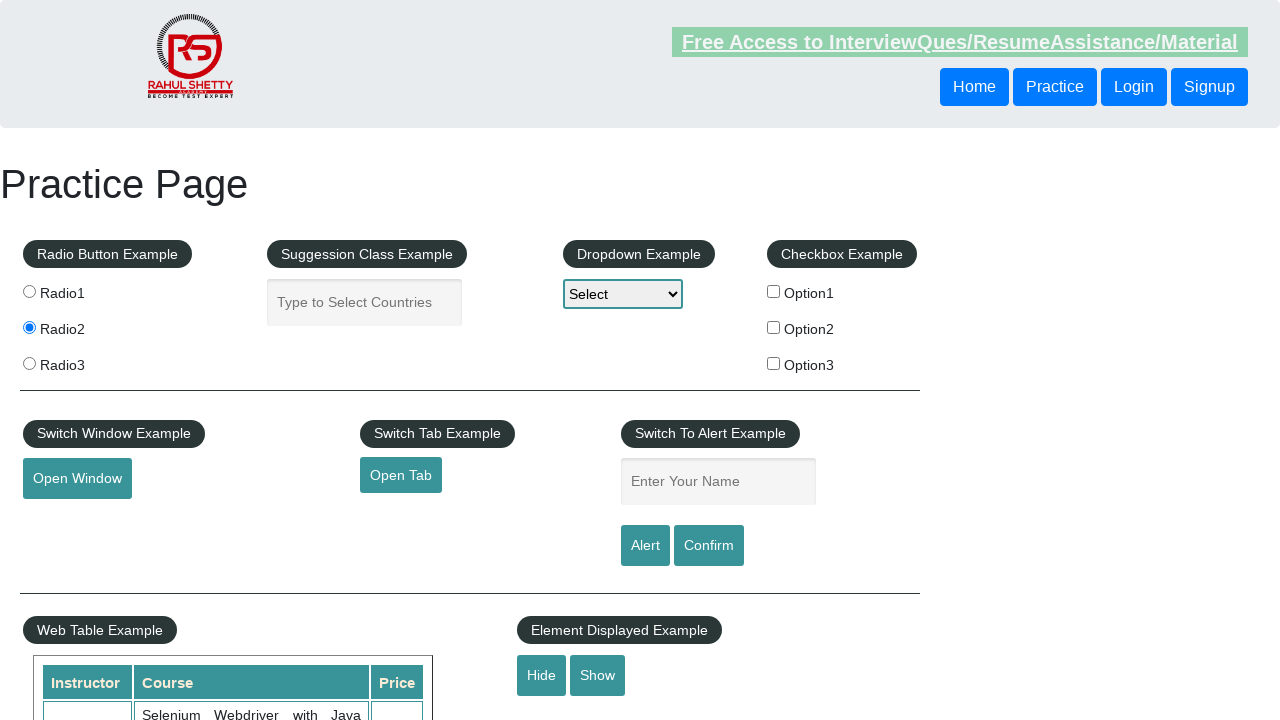

Clicked show textbox button at (598, 675) on #show-textbox
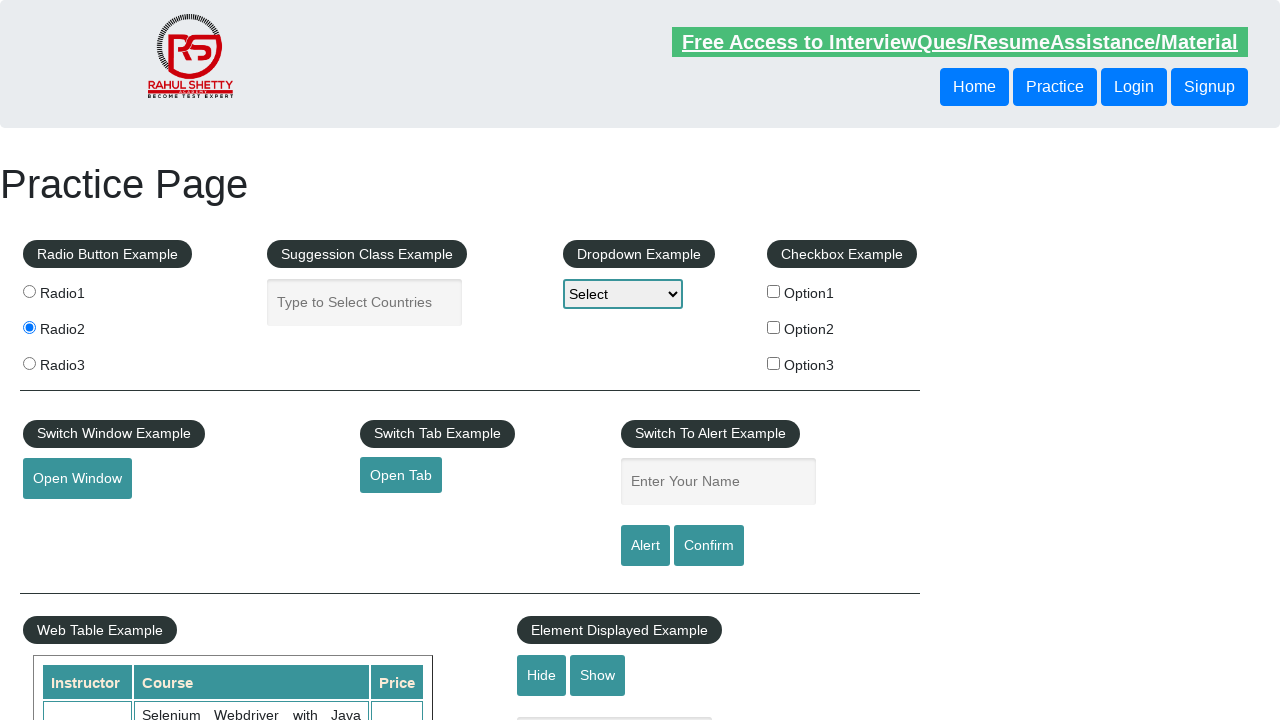

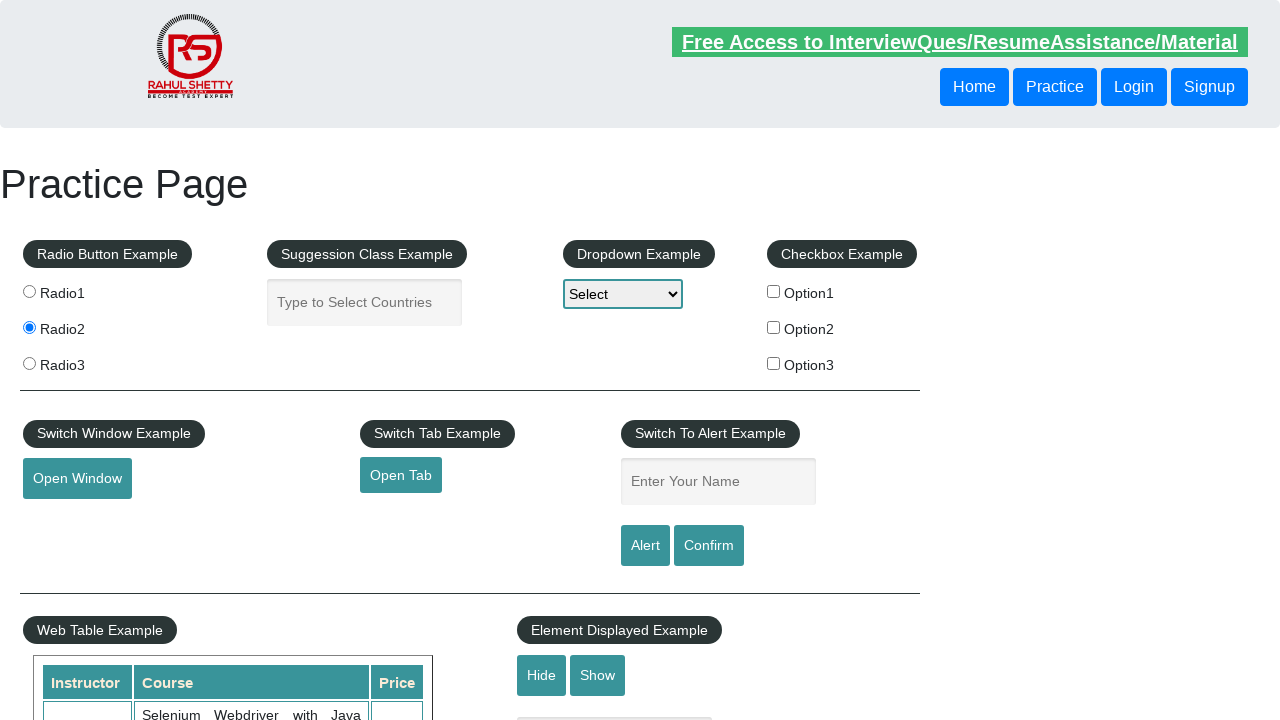